Tests explicit wait with lambda by clicking reveal button, waiting for element to be displayed, then typing text into it

Starting URL: https://www.selenium.dev/selenium/web/dynamic.html

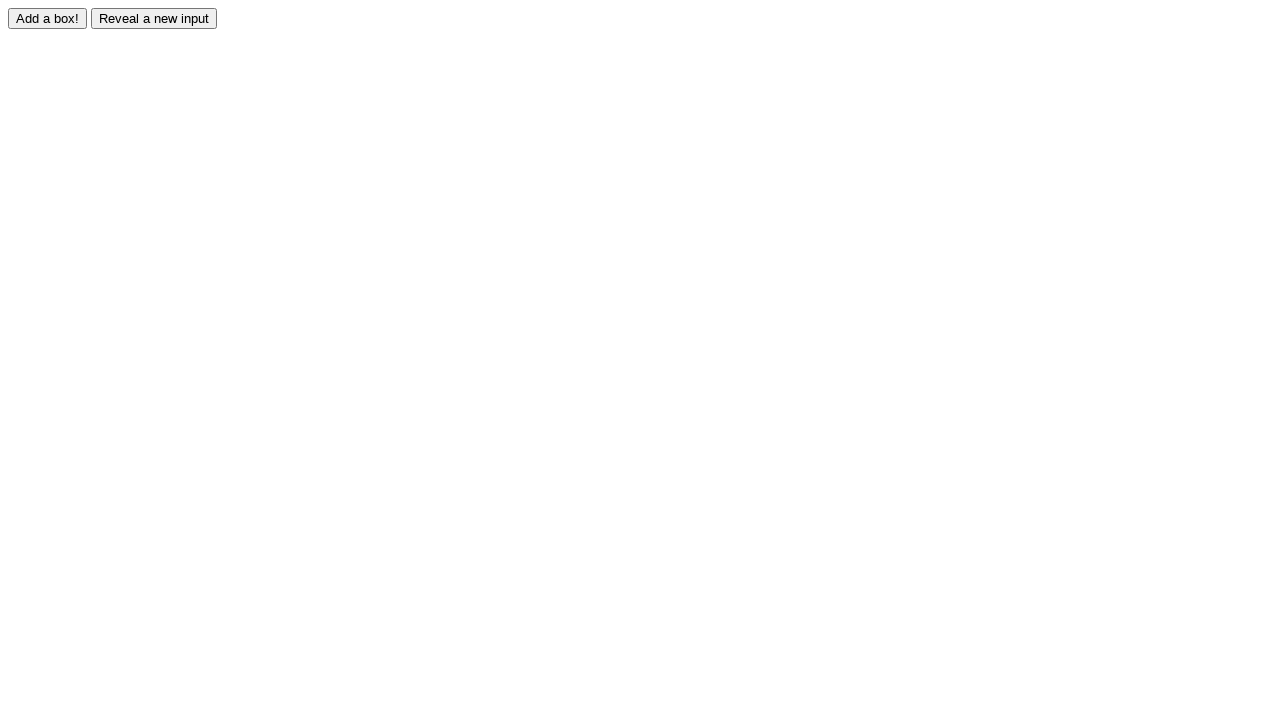

Clicked reveal button to show hidden input at (154, 18) on #reveal
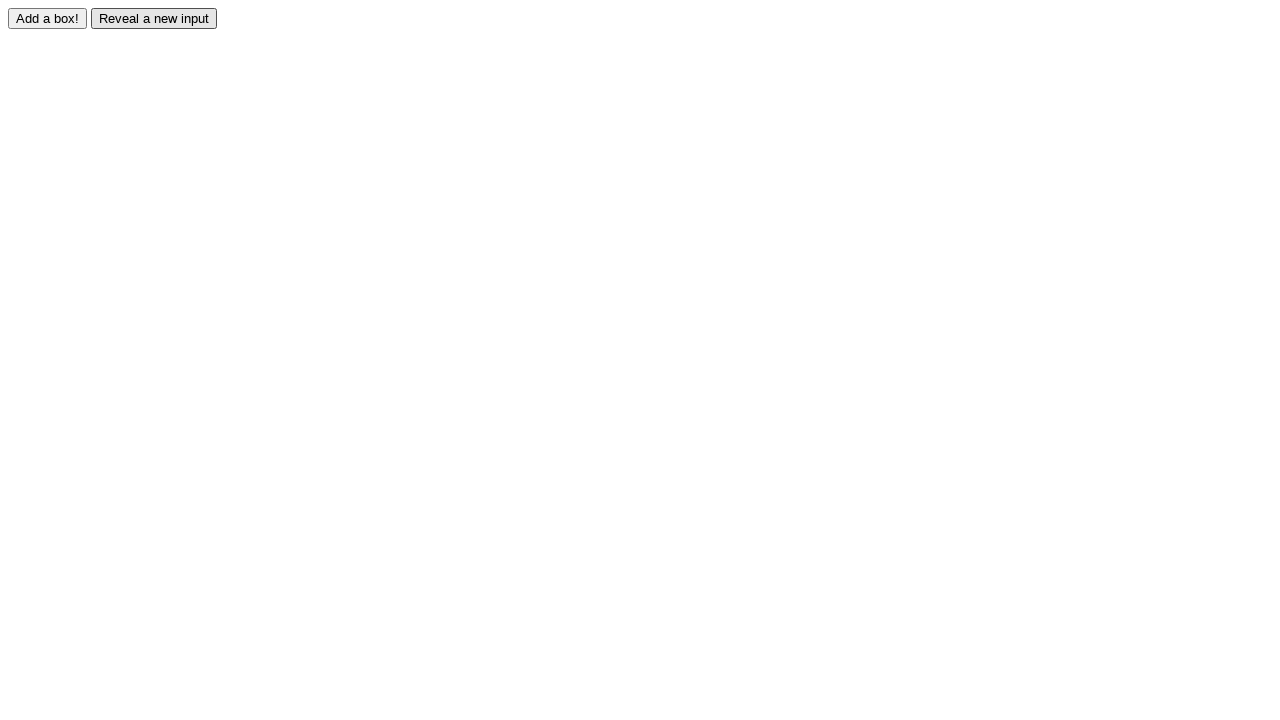

Waited for revealed input element to become visible
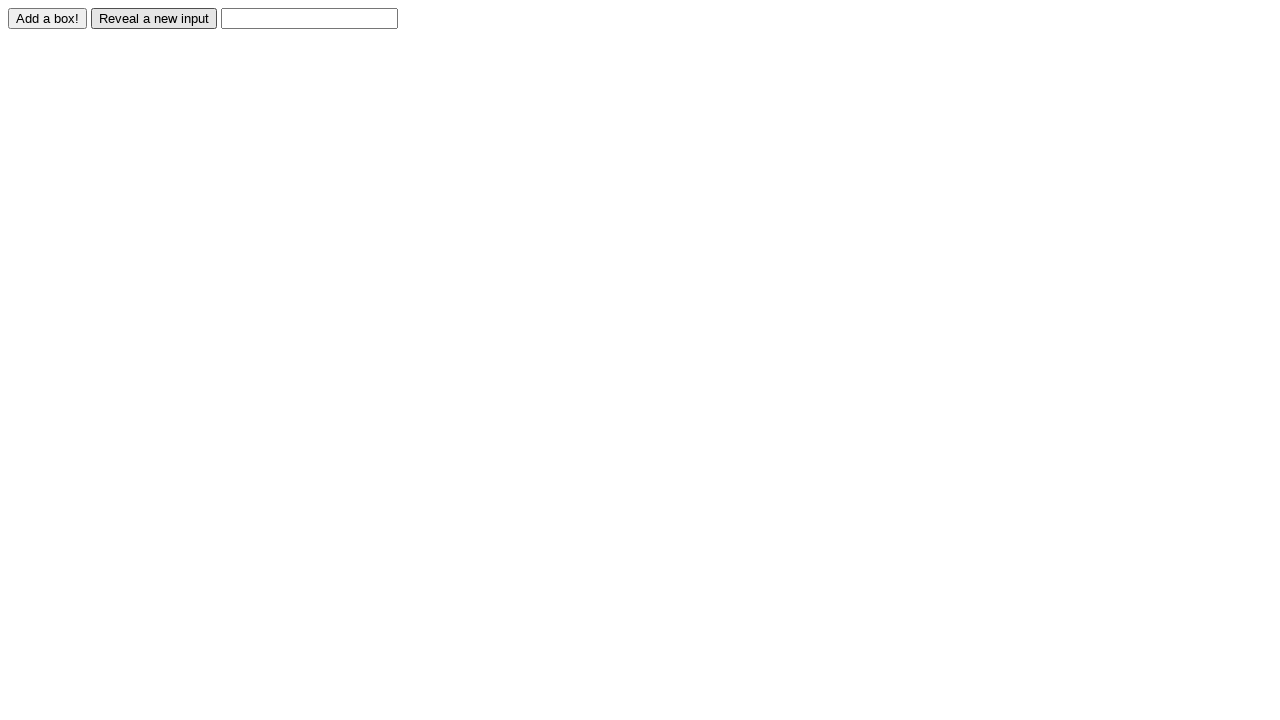

Typed 'testing' into the revealed input field on #revealed
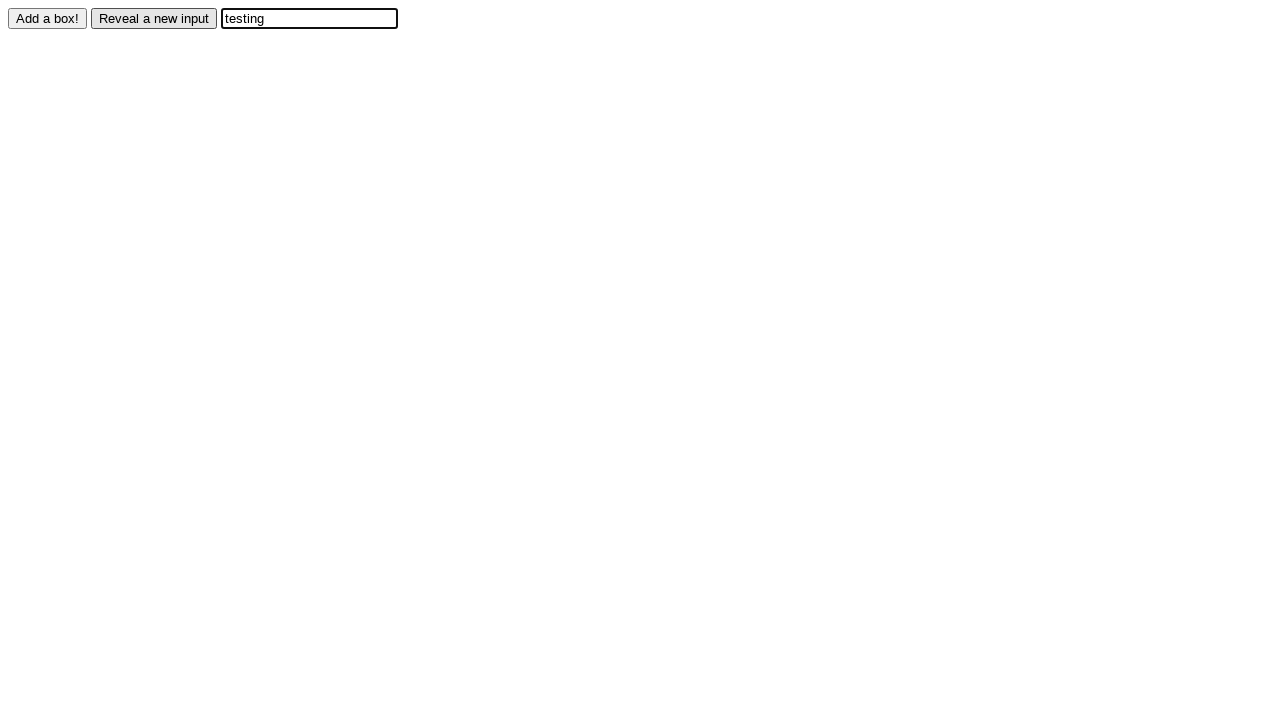

Verified that input value equals 'testing'
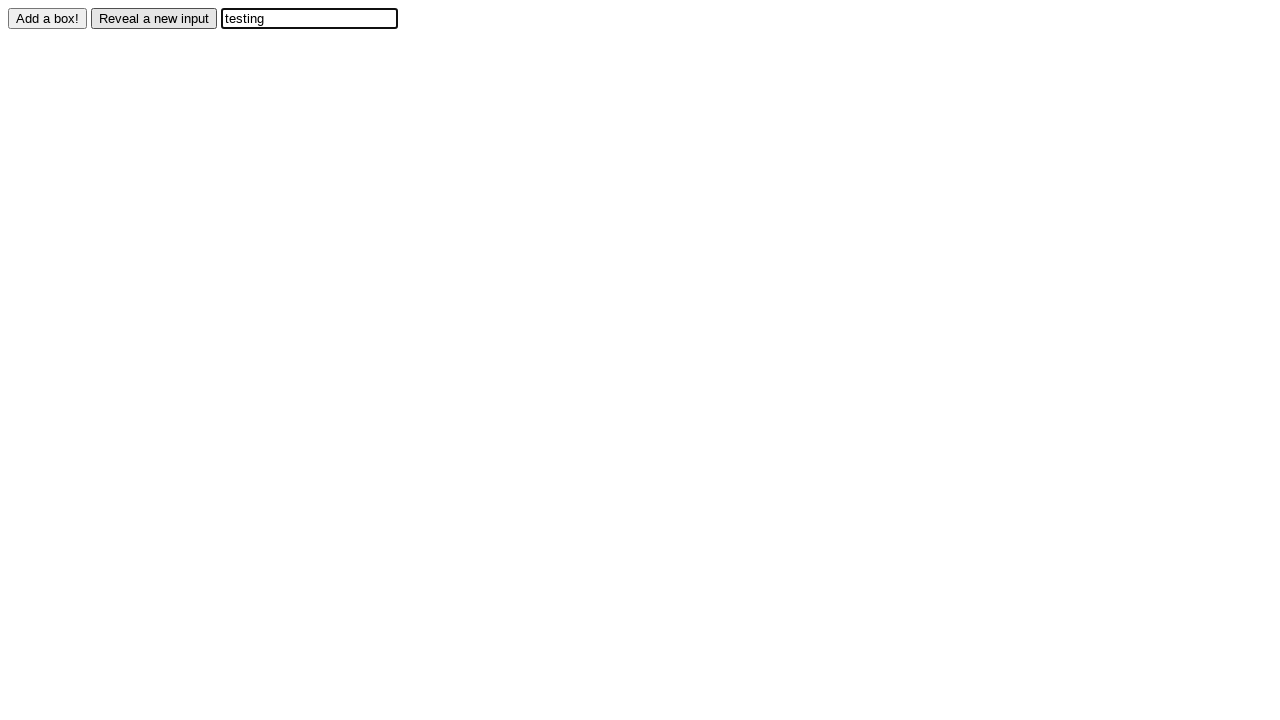

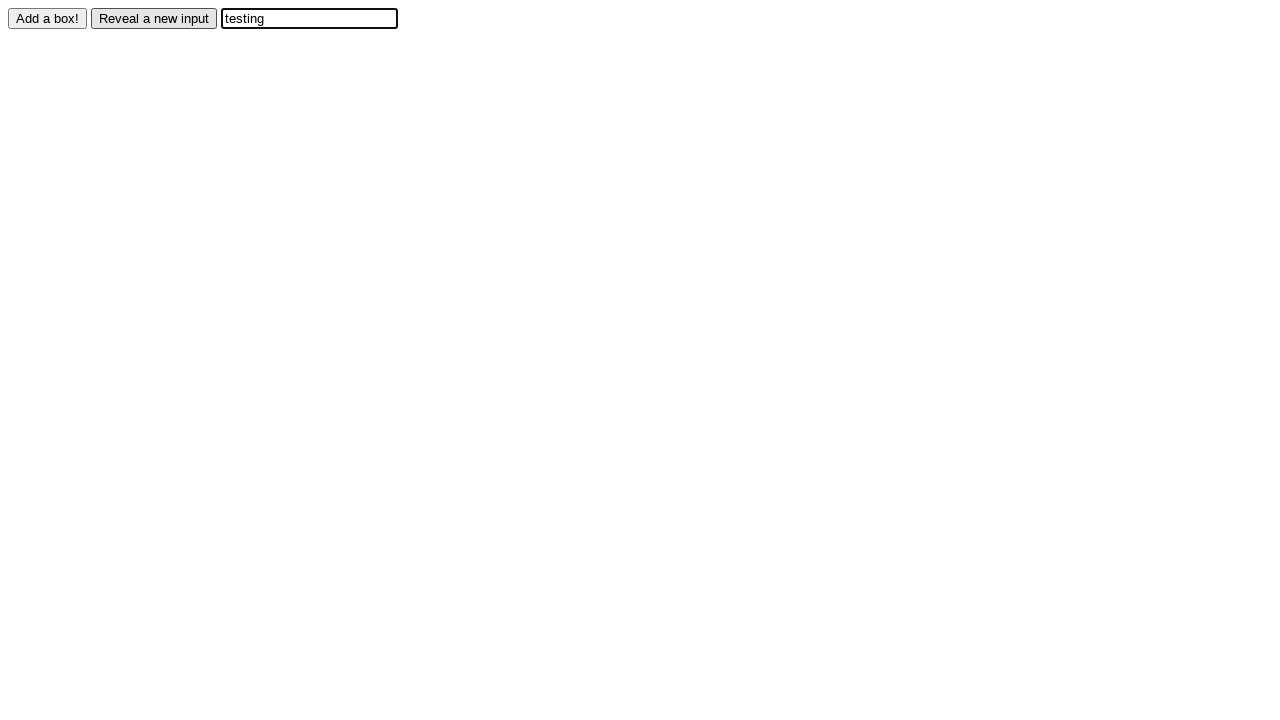